Tests closing a modal popup by clicking the close button in the modal footer

Starting URL: http://the-internet.herokuapp.com/entry_ad

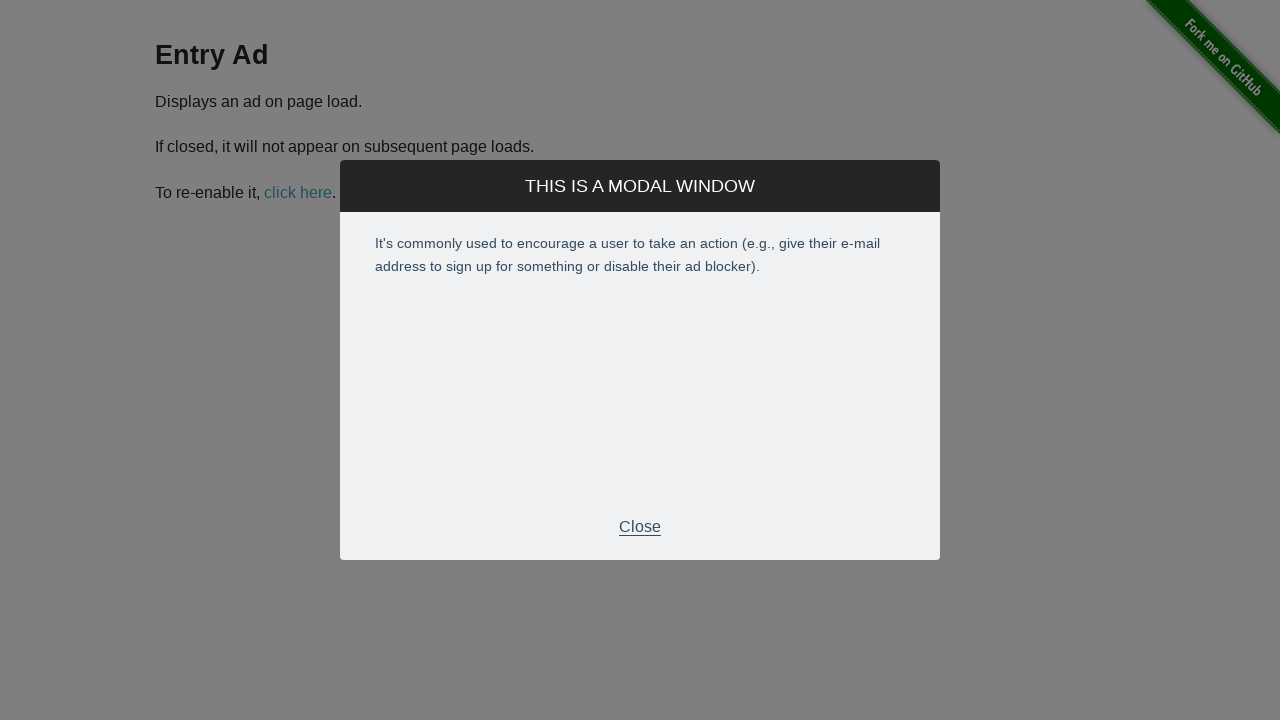

Modal footer appeared and is visible
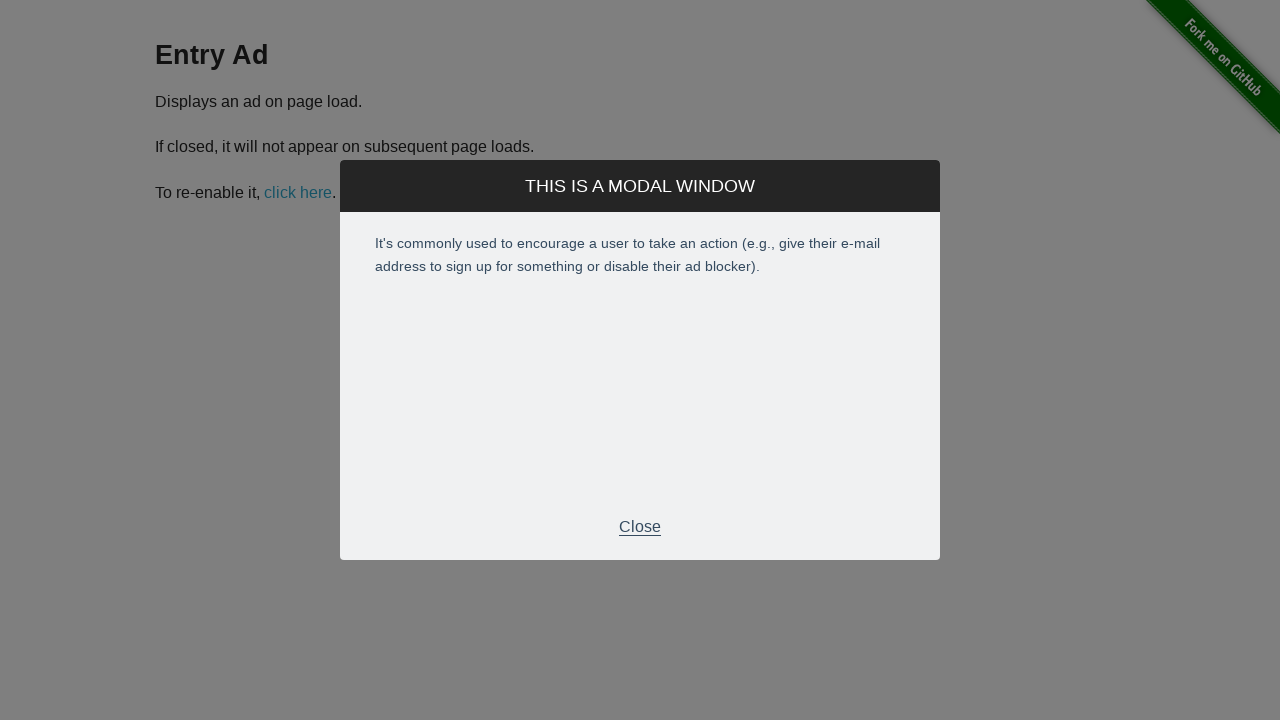

Clicked close button in modal footer to close the modal at (640, 527) on div.modal-footer p
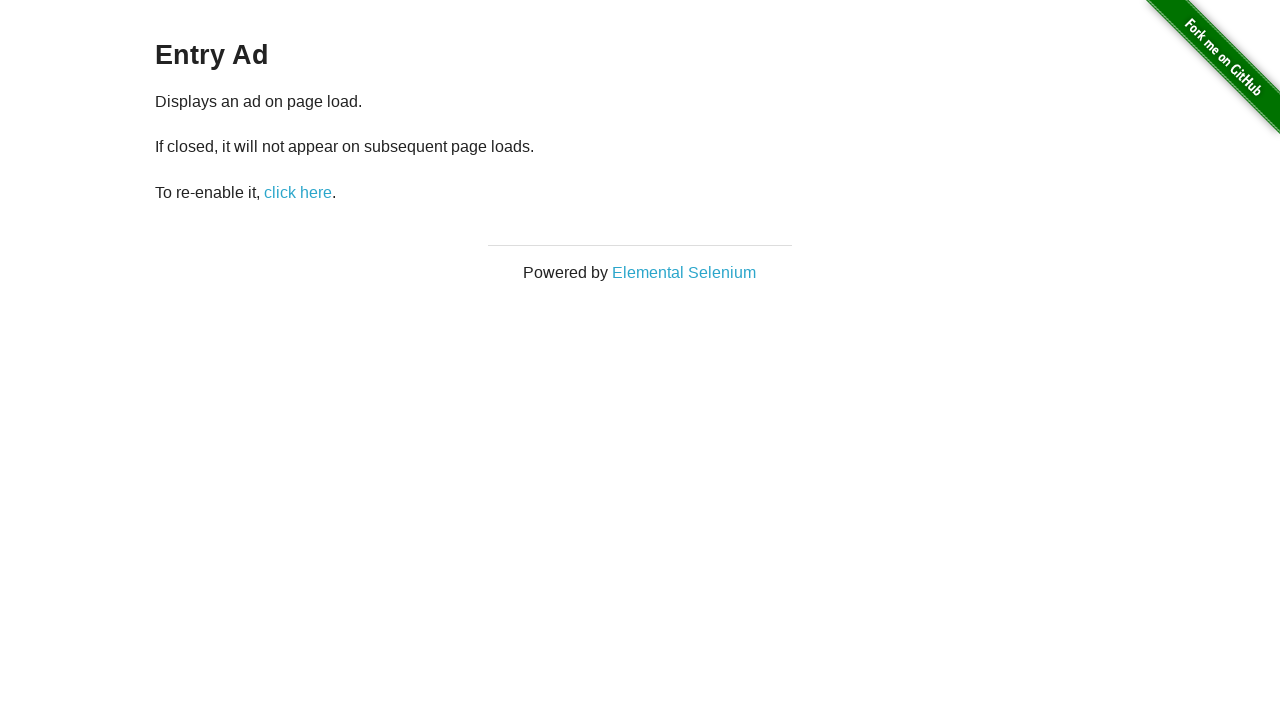

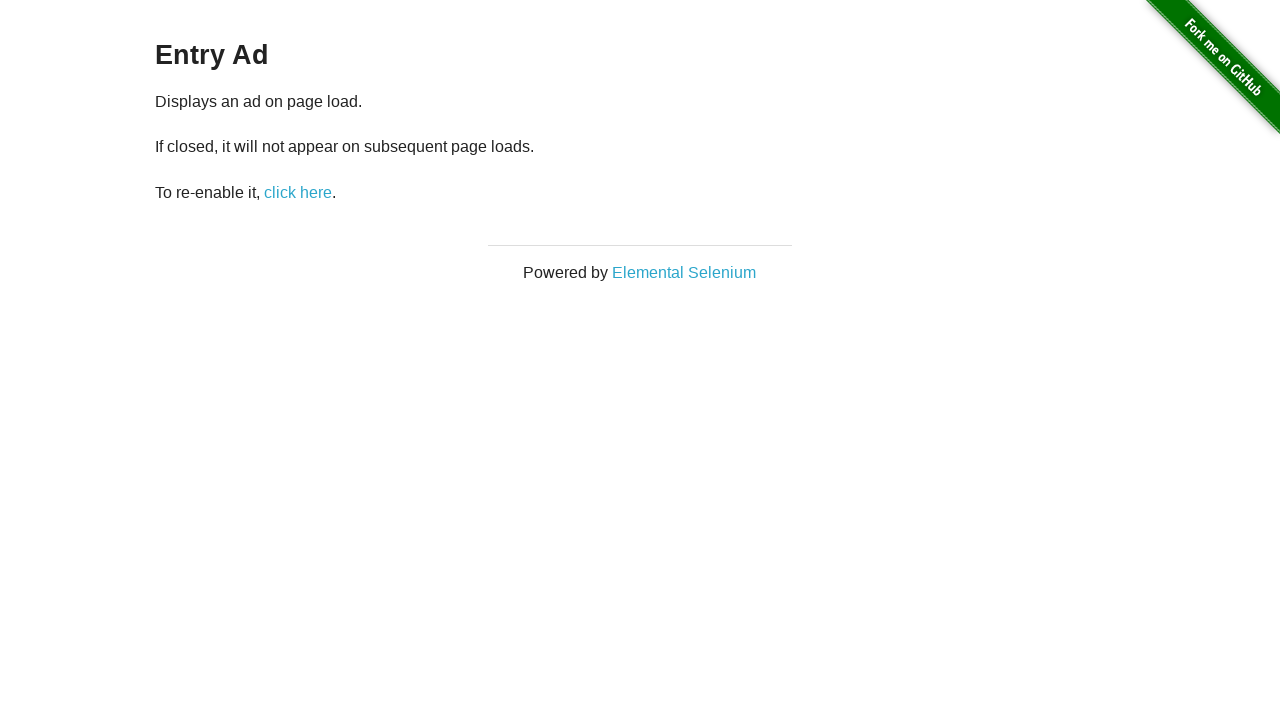